Tests navigation on Selenium website by clicking the WebDriver button and verifying the page title changes to "WebDriver | Selenium"

Starting URL: https://www.selenium.dev/

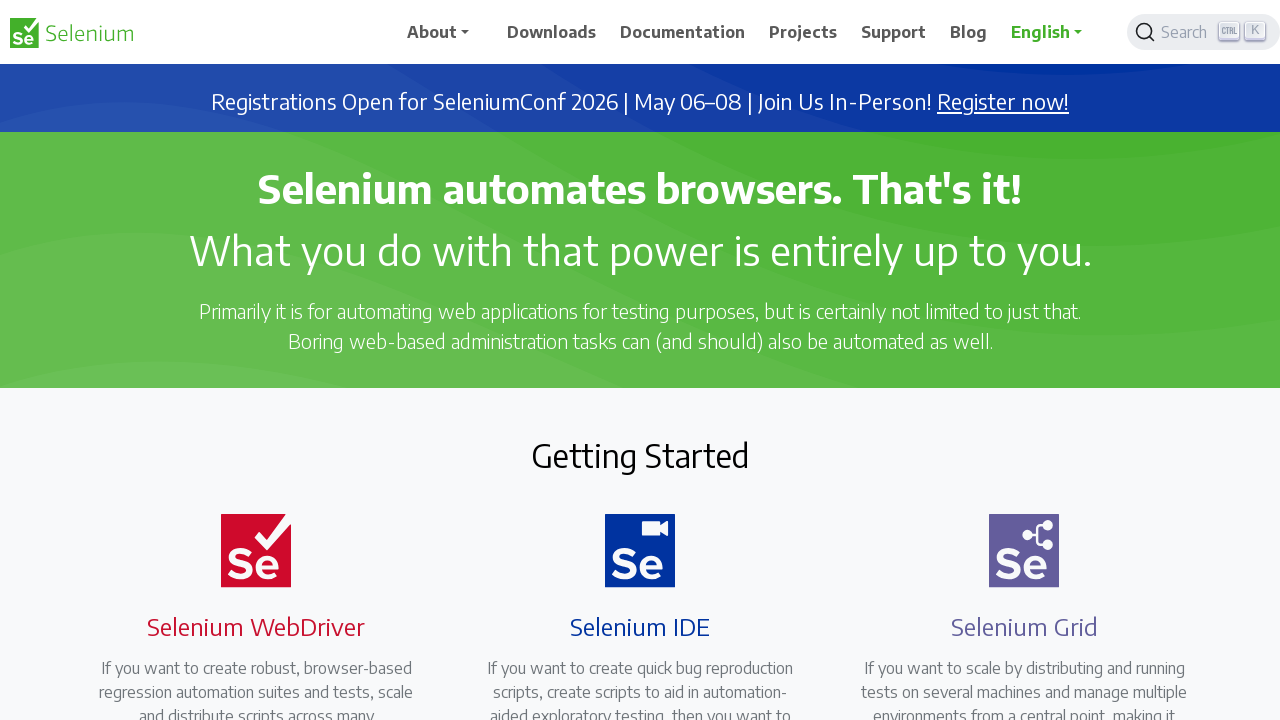

Verified initial page title is 'Selenium'
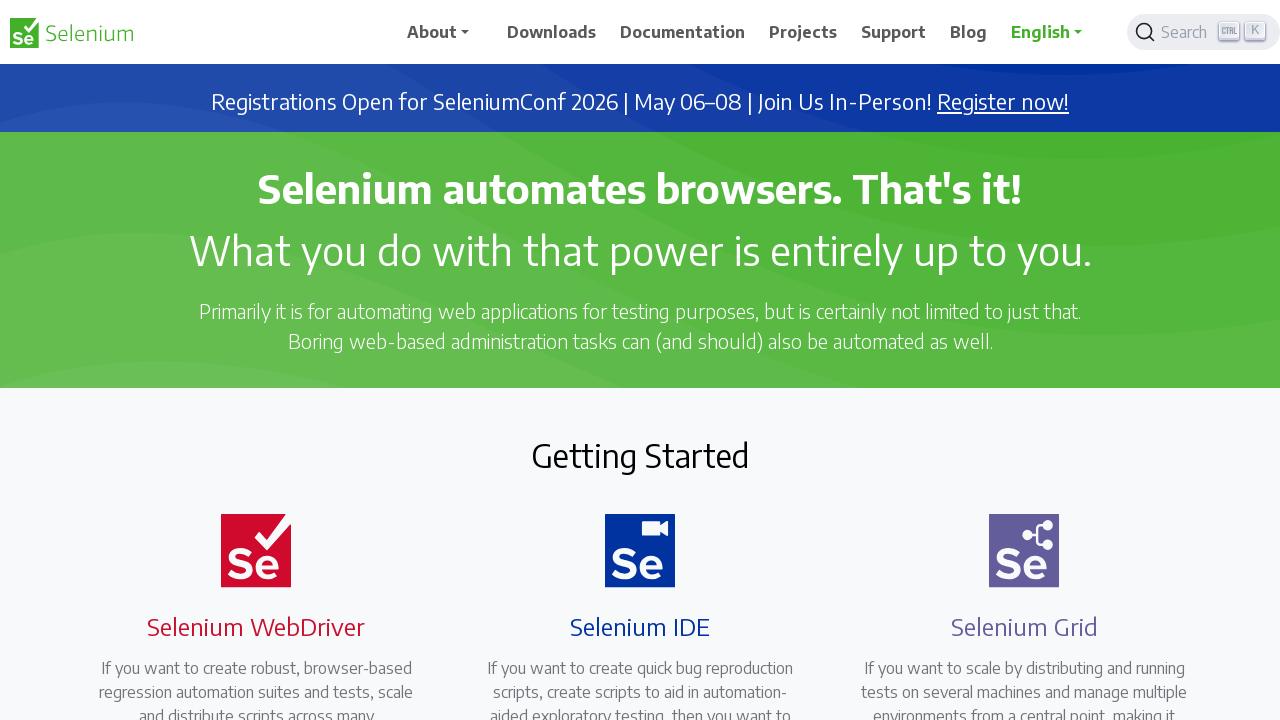

Clicked the WebDriver button on Selenium homepage at (244, 360) on xpath=//*[contains(@class, 'selenium-button selenium-webdriver')]
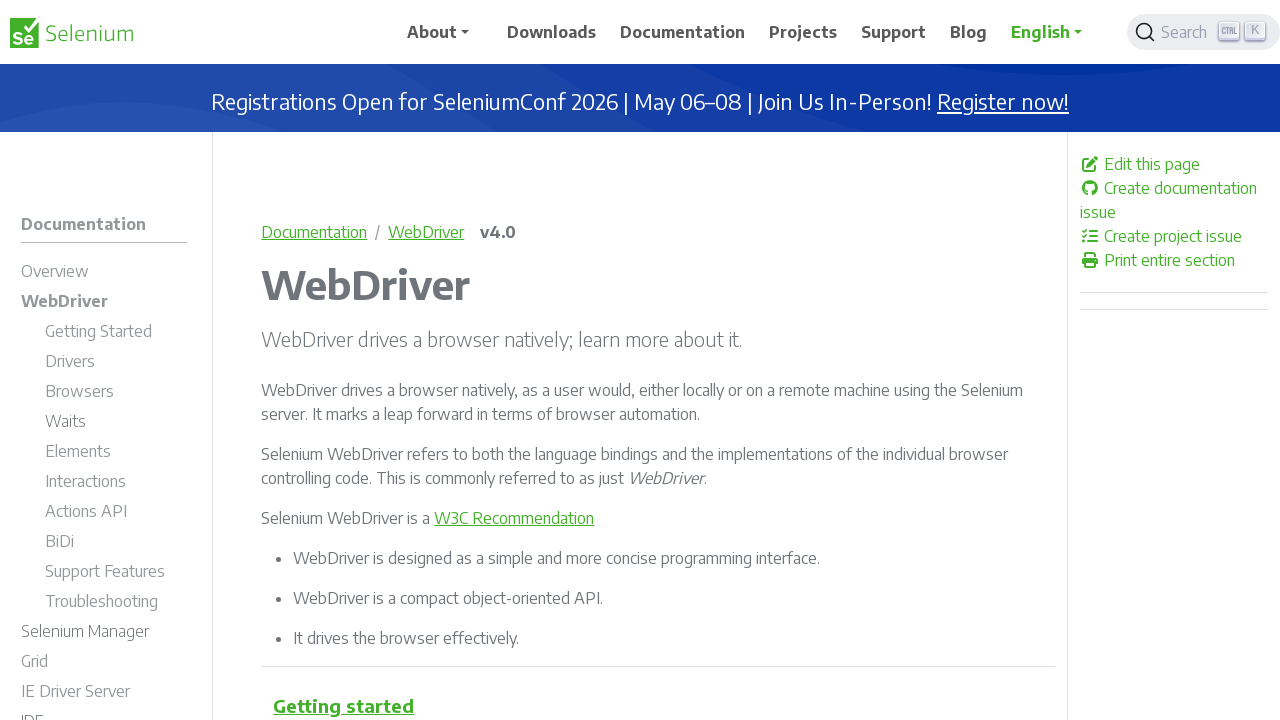

Waited for page to load after WebDriver button click
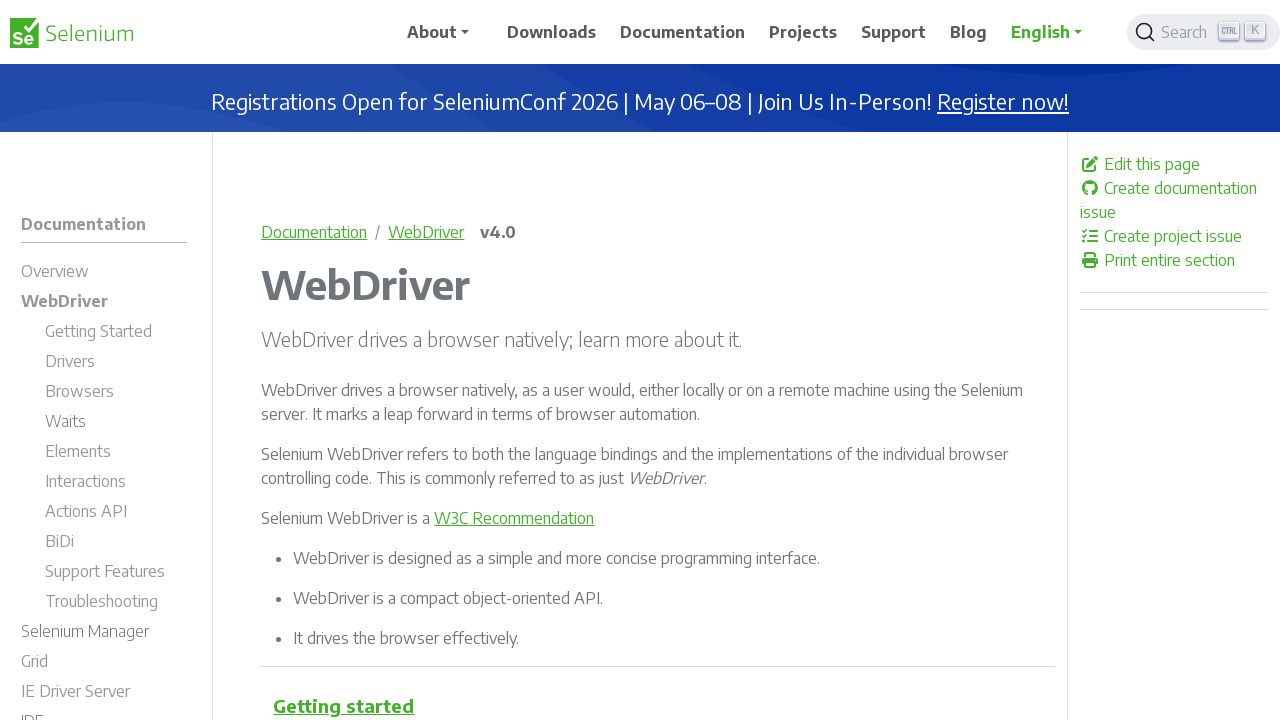

Verified page title changed to 'WebDriver | Selenium'
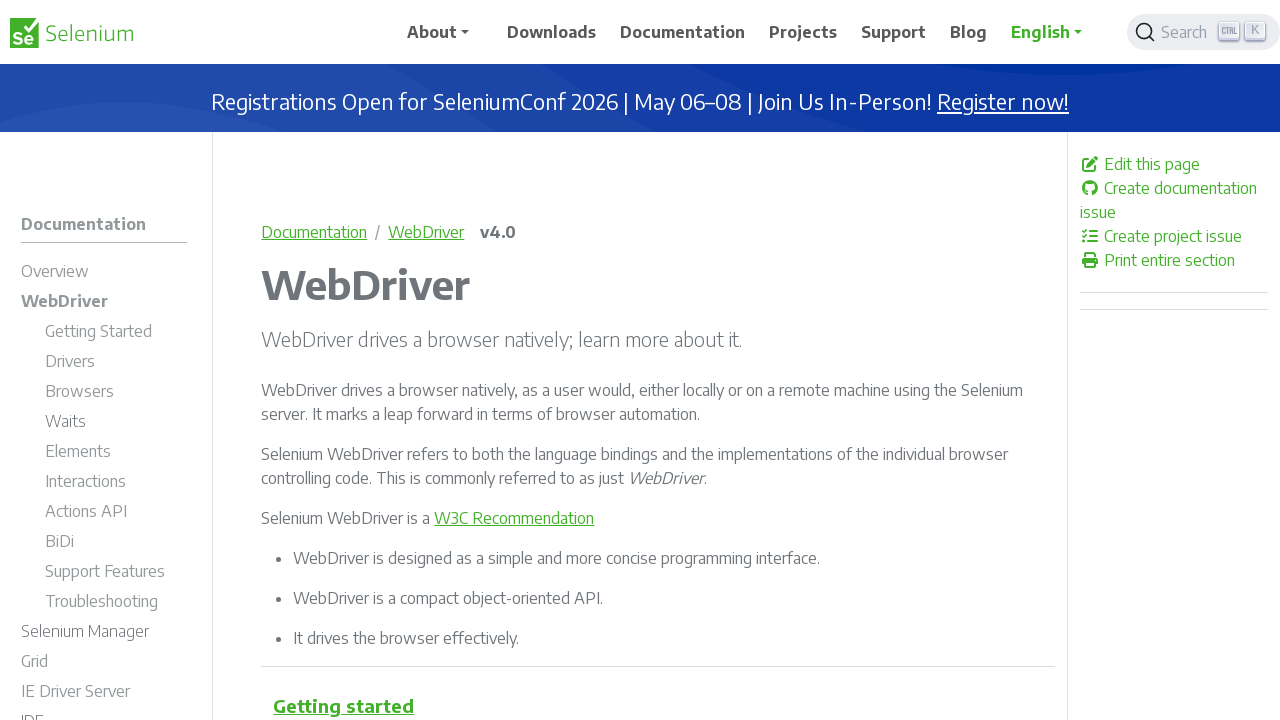

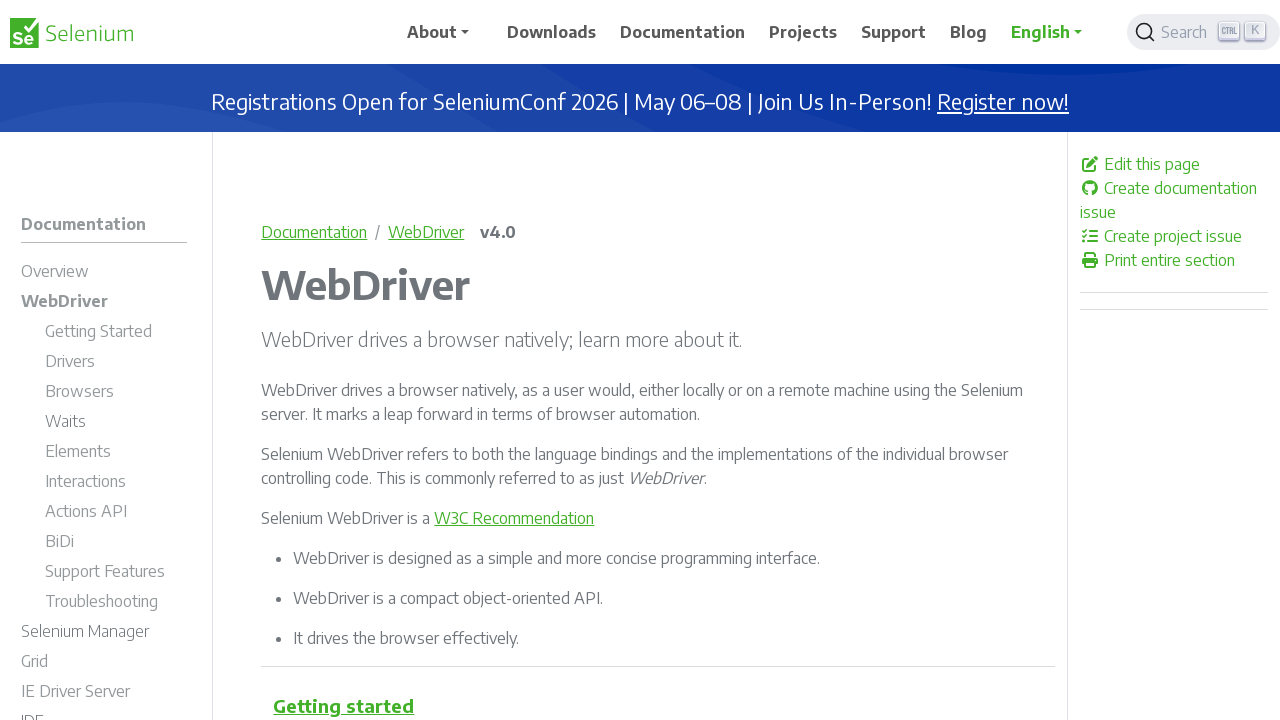